Tests interaction with Shadow DOM elements on a books app by filling a search input field and reading text content from a description element

Starting URL: https://books-pwakit.appspot.com/

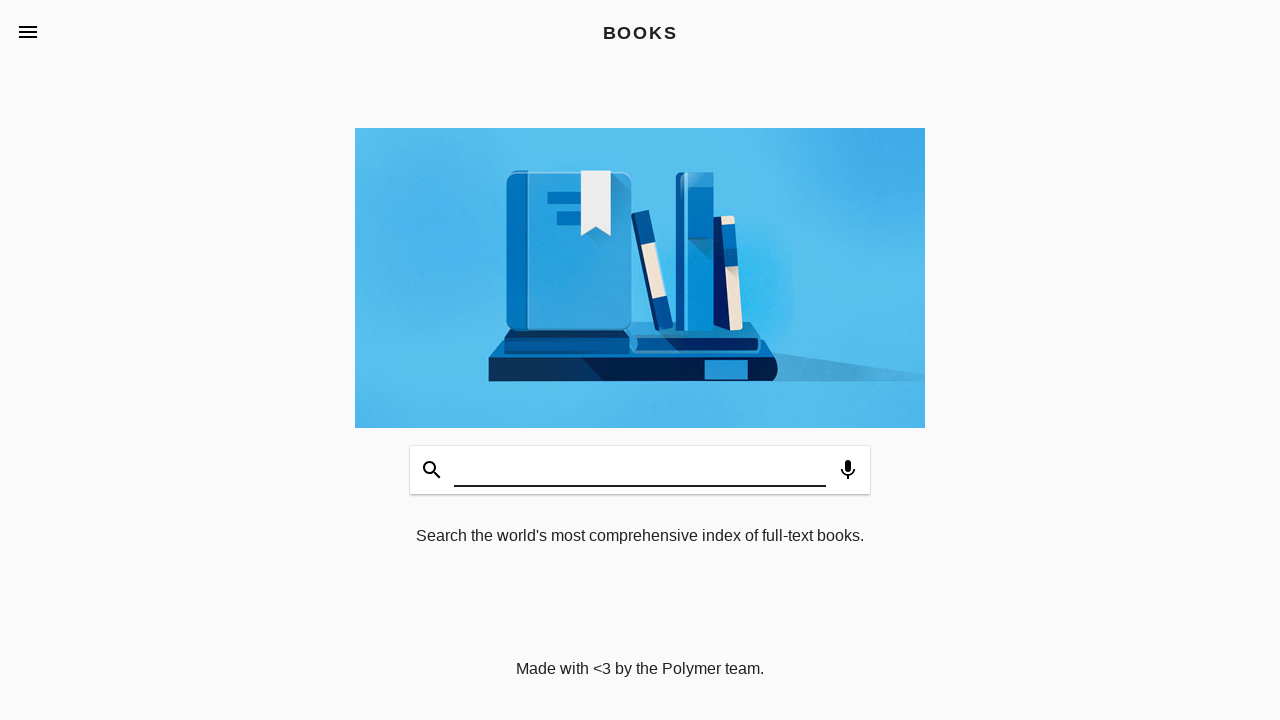

Filled shadow DOM search input with 'Testing Books' on book-app[apptitle='BOOKS'] #input
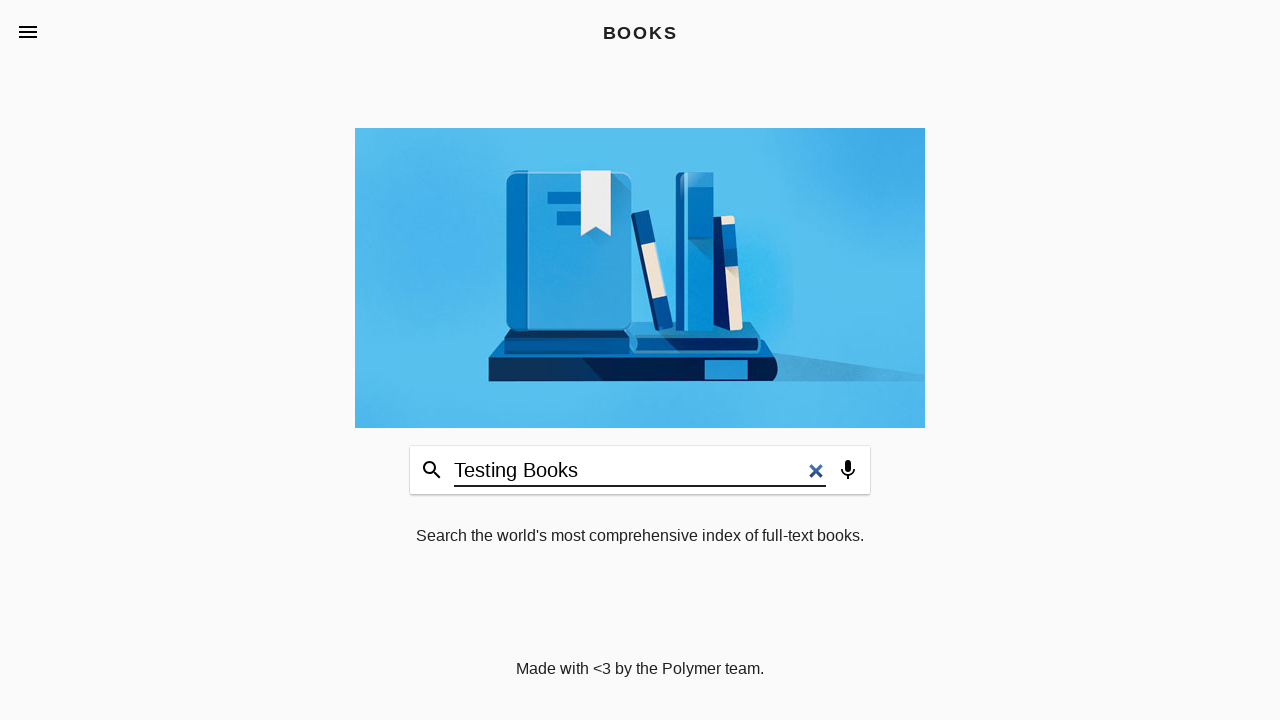

Books description element loaded in shadow DOM
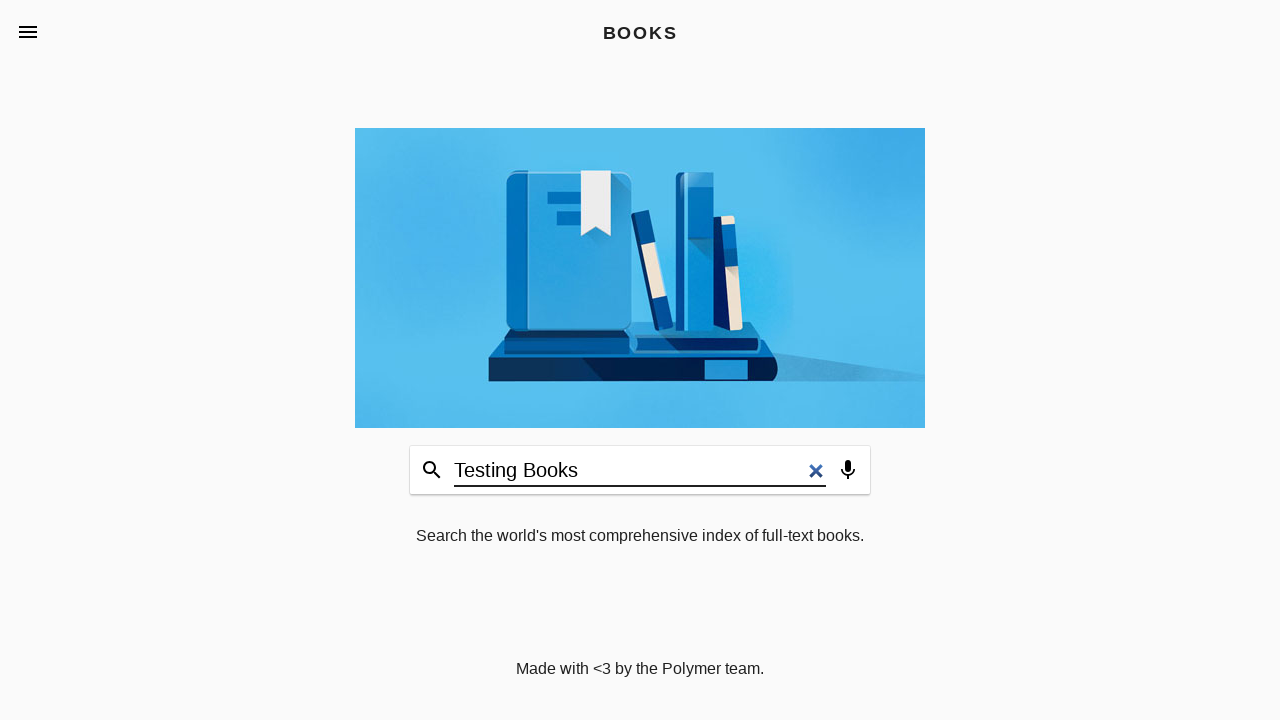

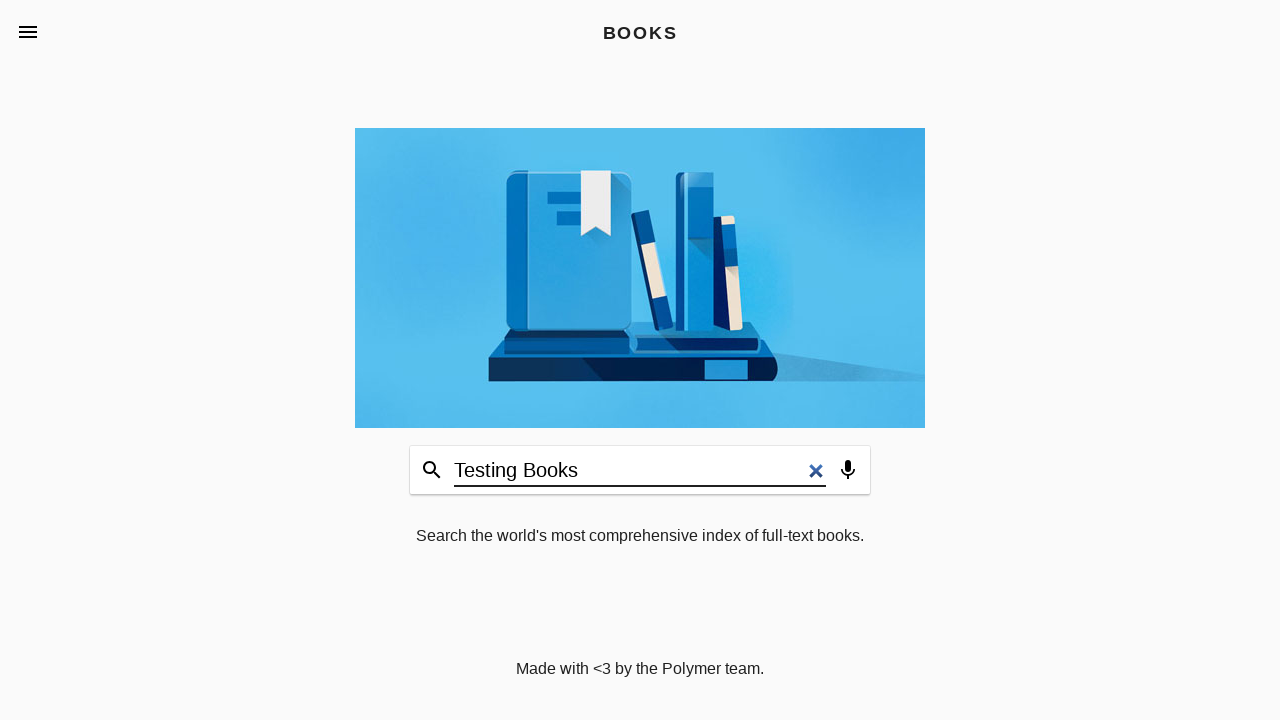